Tests various mouse actions including single click, right click (context click), and double click on different buttons on the DemoQA buttons page

Starting URL: https://demoqa.com/buttons

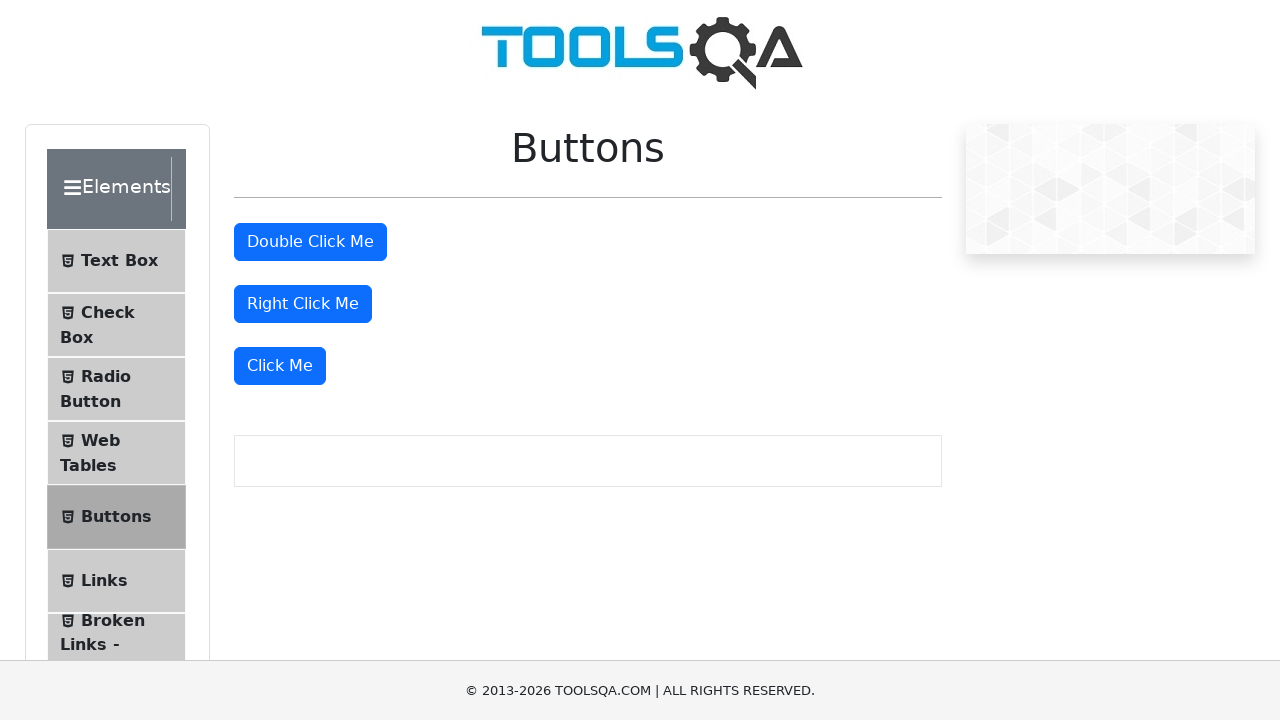

Navigated to DemoQA buttons page
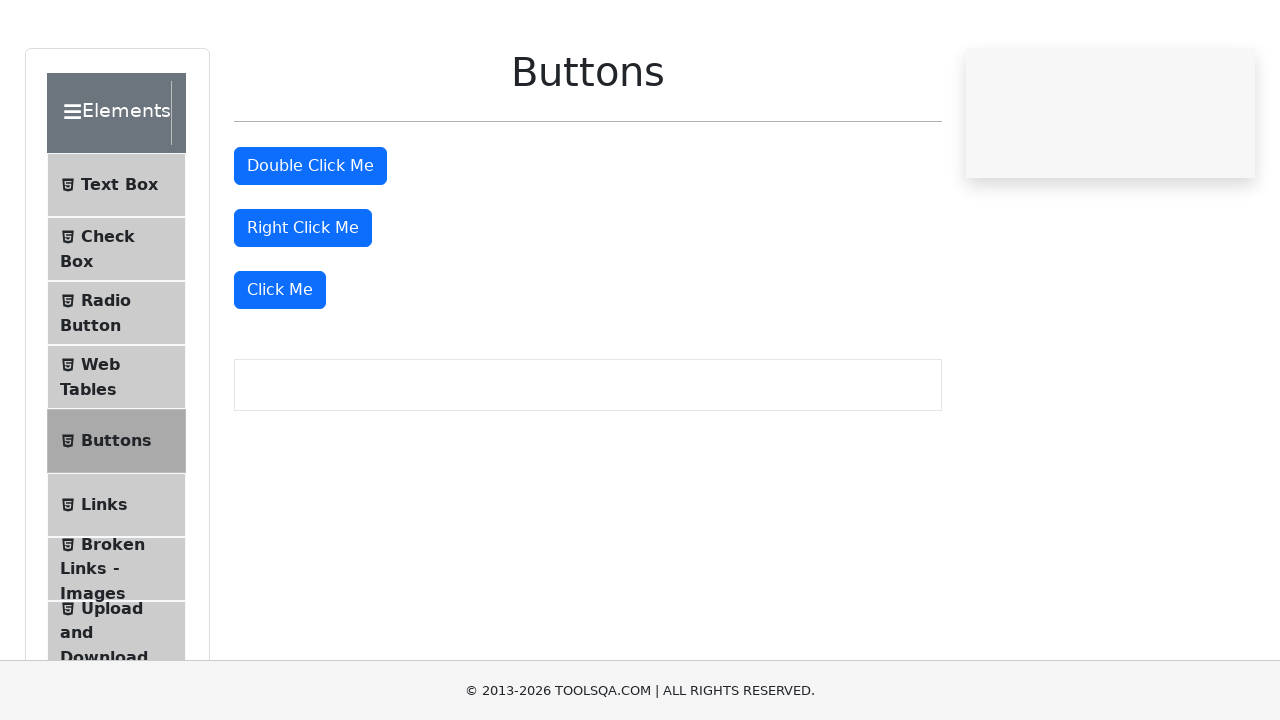

Performed single click on 'Click Me' button at (280, 366) on xpath=//button[starts-with(text(),'Click Me')]
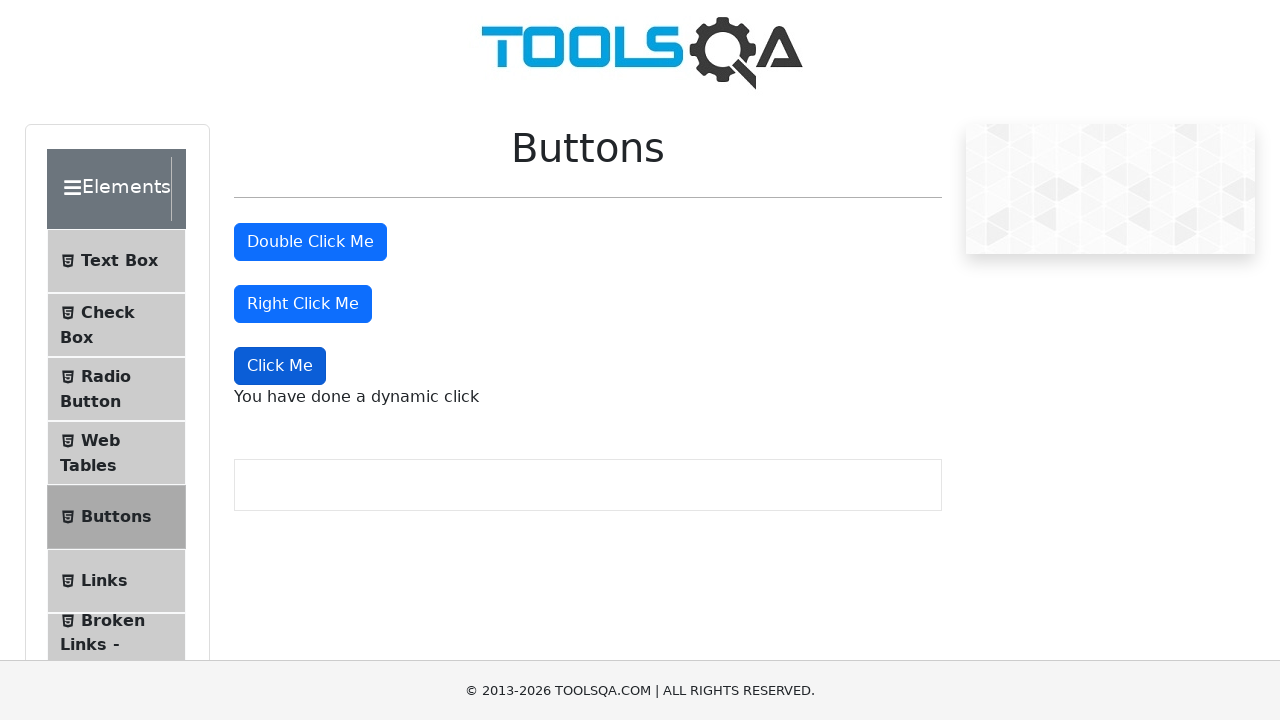

Performed right click (context click) on right click button at (303, 304) on #rightClickBtn
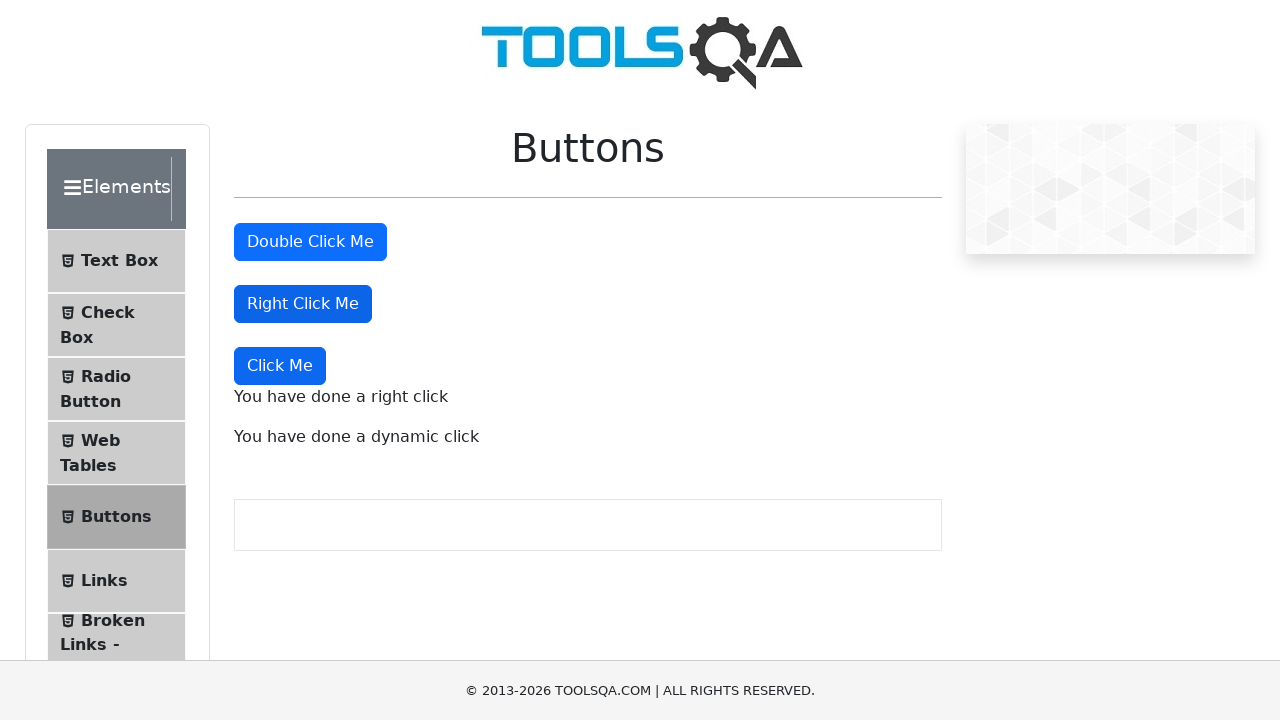

Performed double click on double click button at (310, 242) on #doubleClickBtn
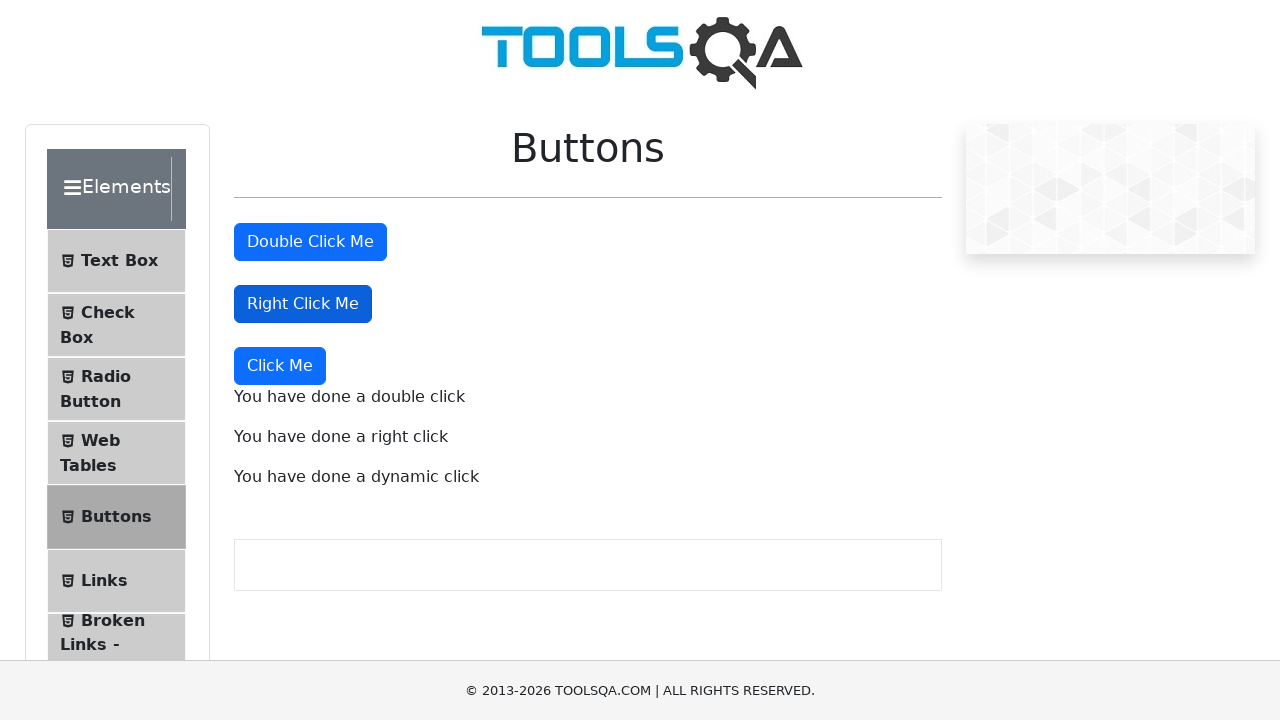

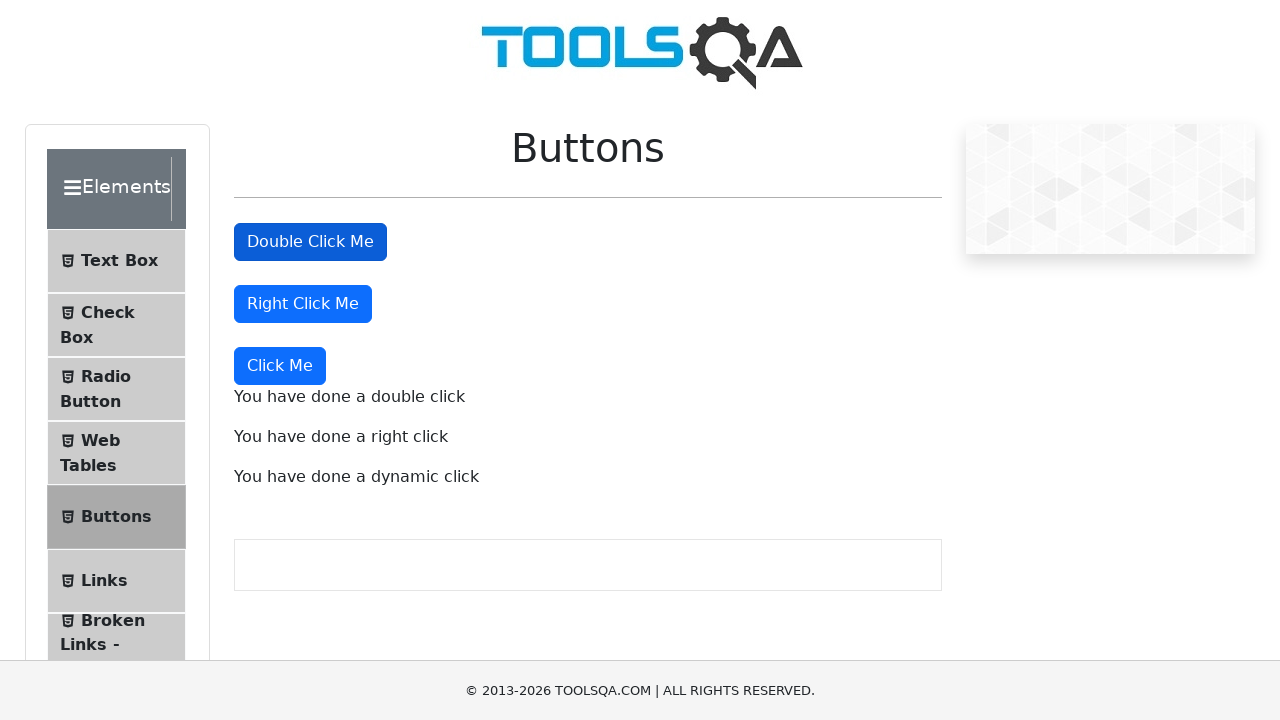